Navigates to AJIO e-commerce website and waits for the page to load. The original script was focused on capturing browser console logs, but the core automation is simply visiting the homepage.

Starting URL: https://www.ajio.com/

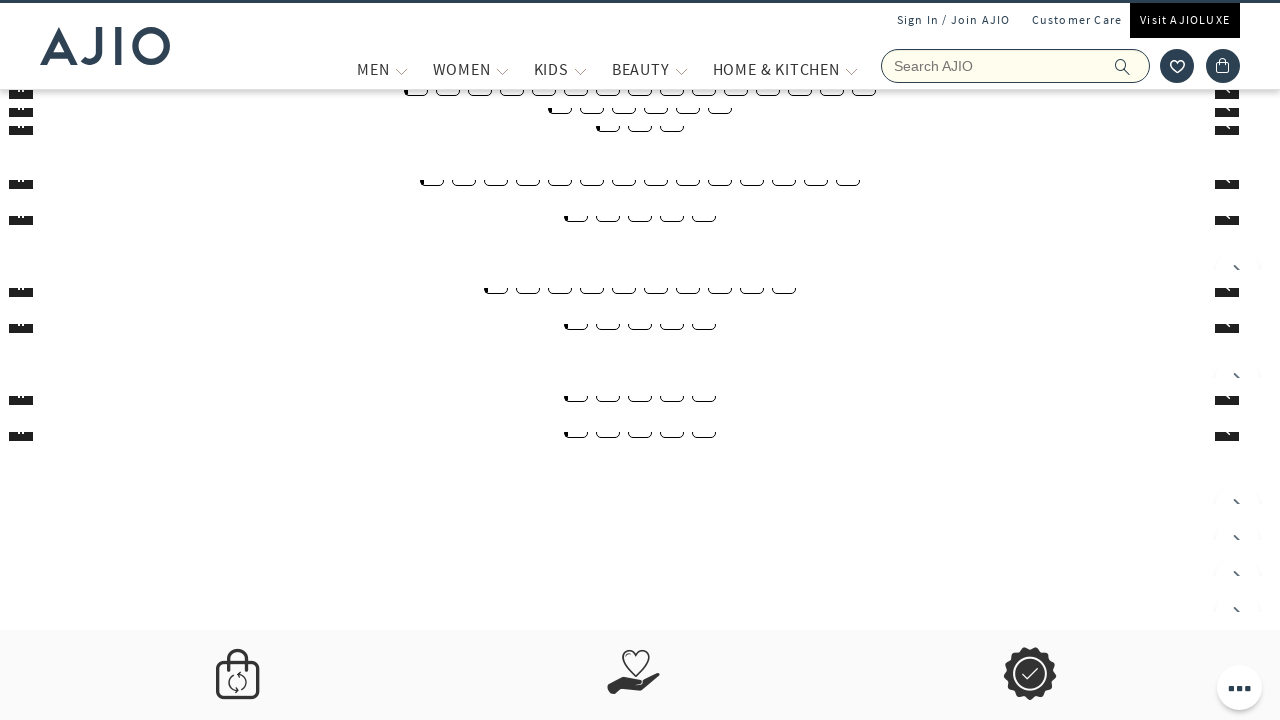

Waited for page to reach networkidle load state
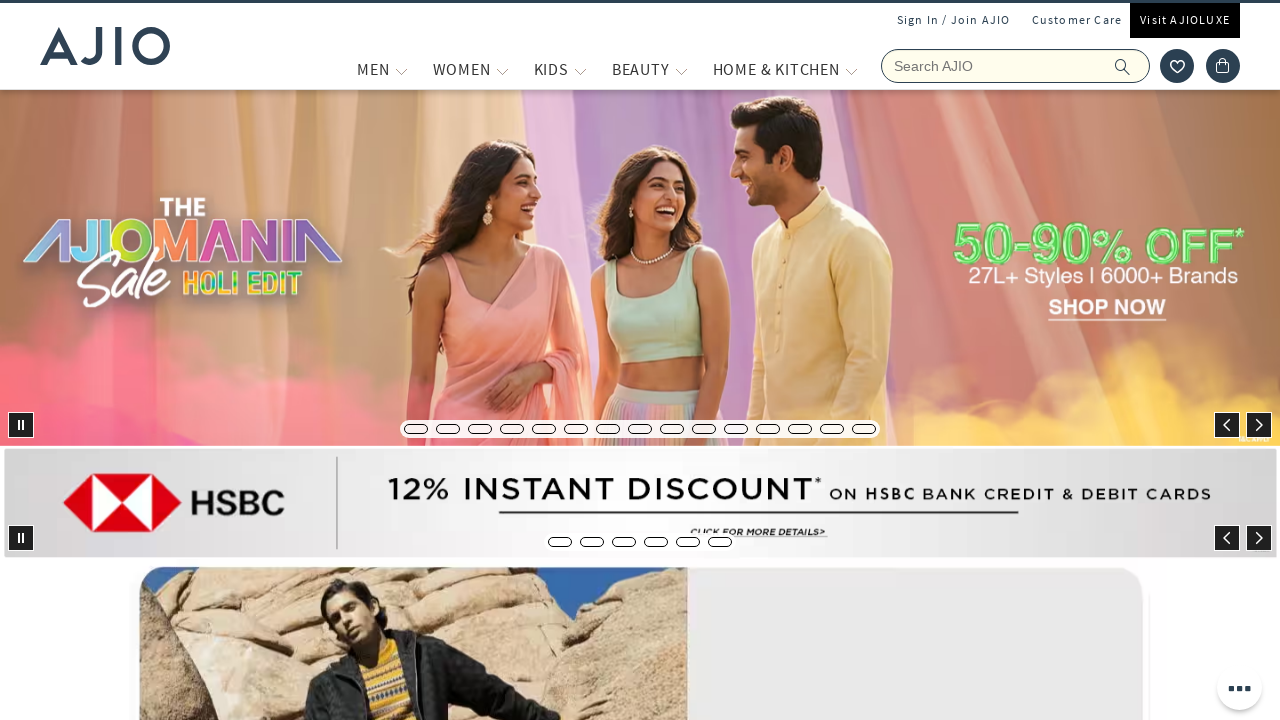

Verified body element is present on AJIO homepage
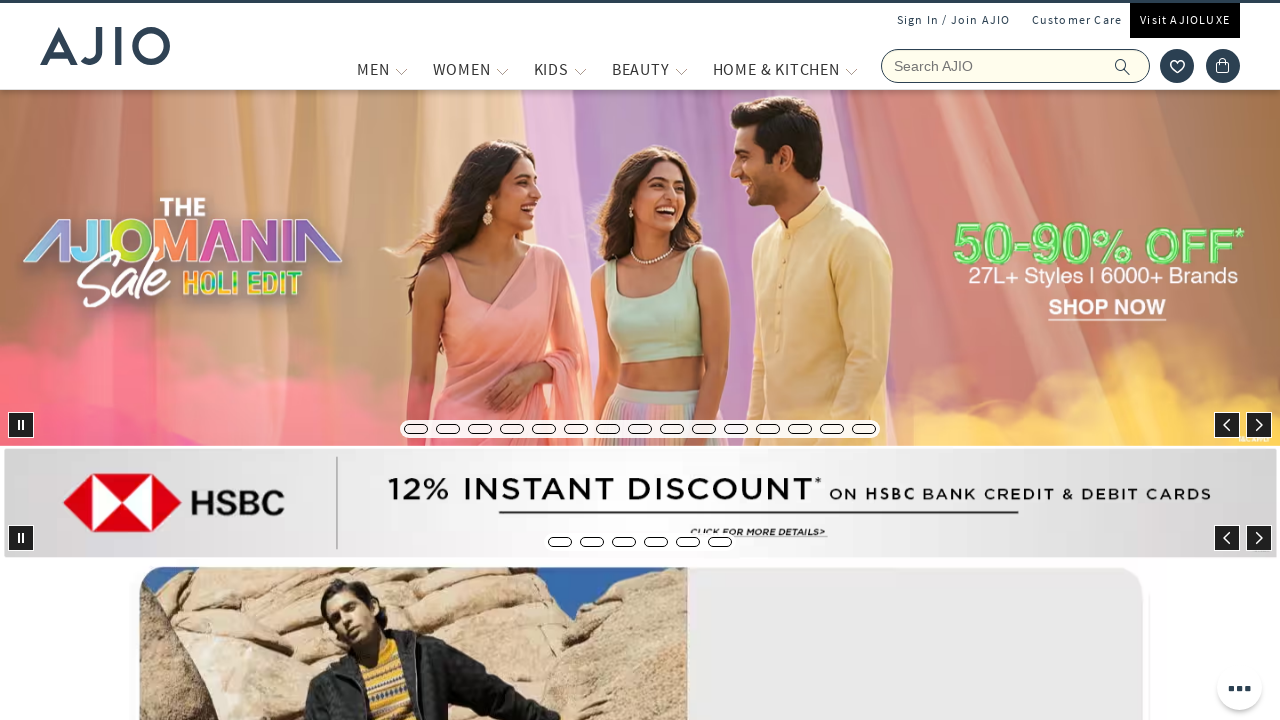

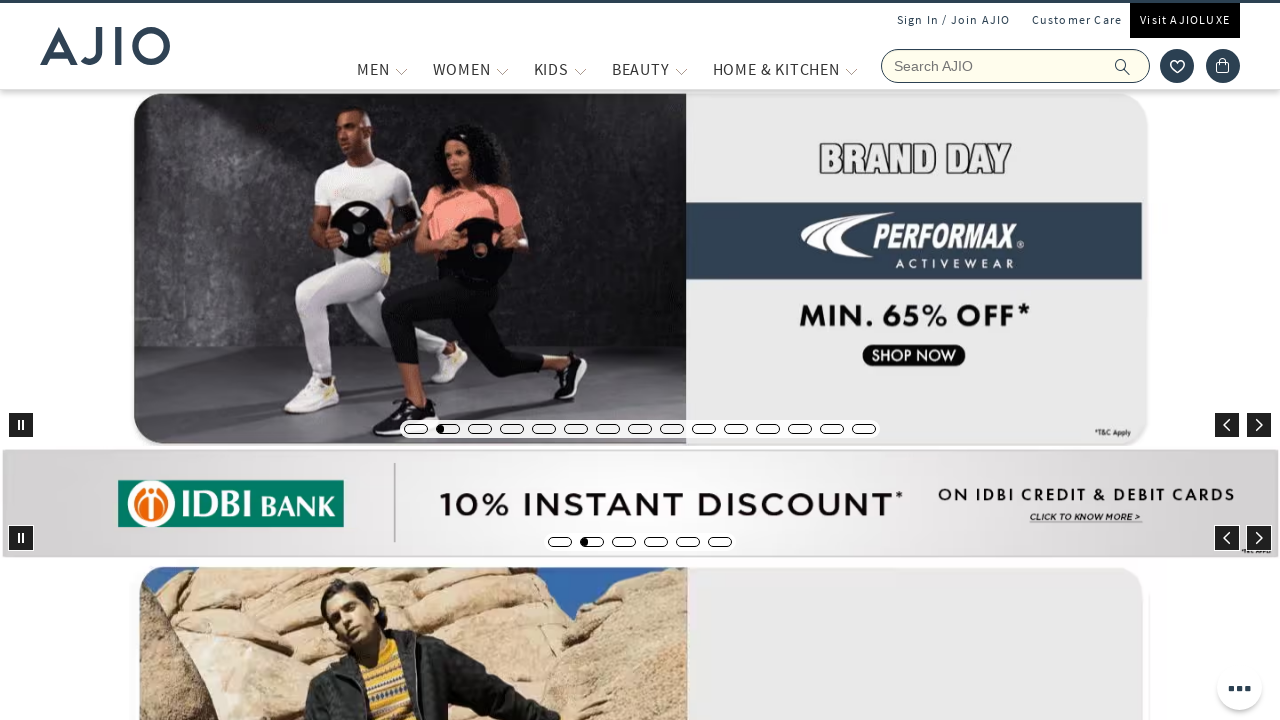